Tests unique words calculator by entering Russian text "это мой дом не твой дом кот" into the text area and clicking the calculate button

Starting URL: https://planetcalc.ru/3204/

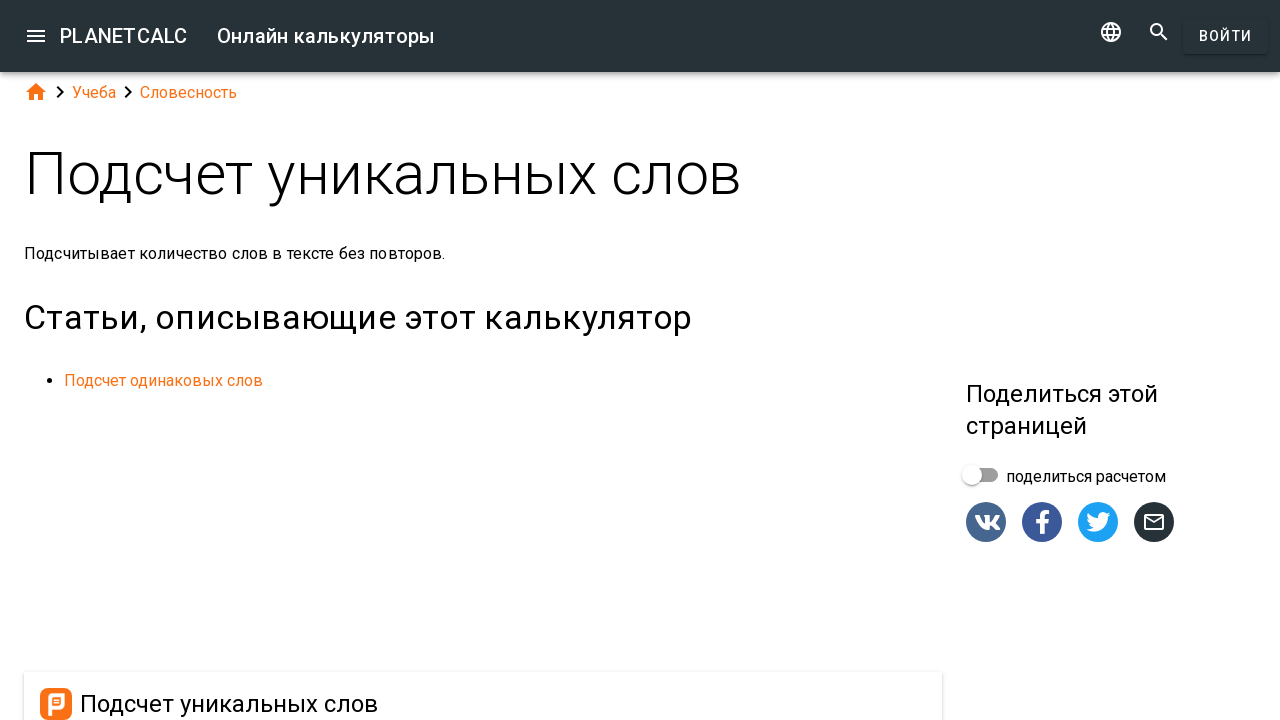

Cleared the text area on #dialogv6411ef3aee88a_text
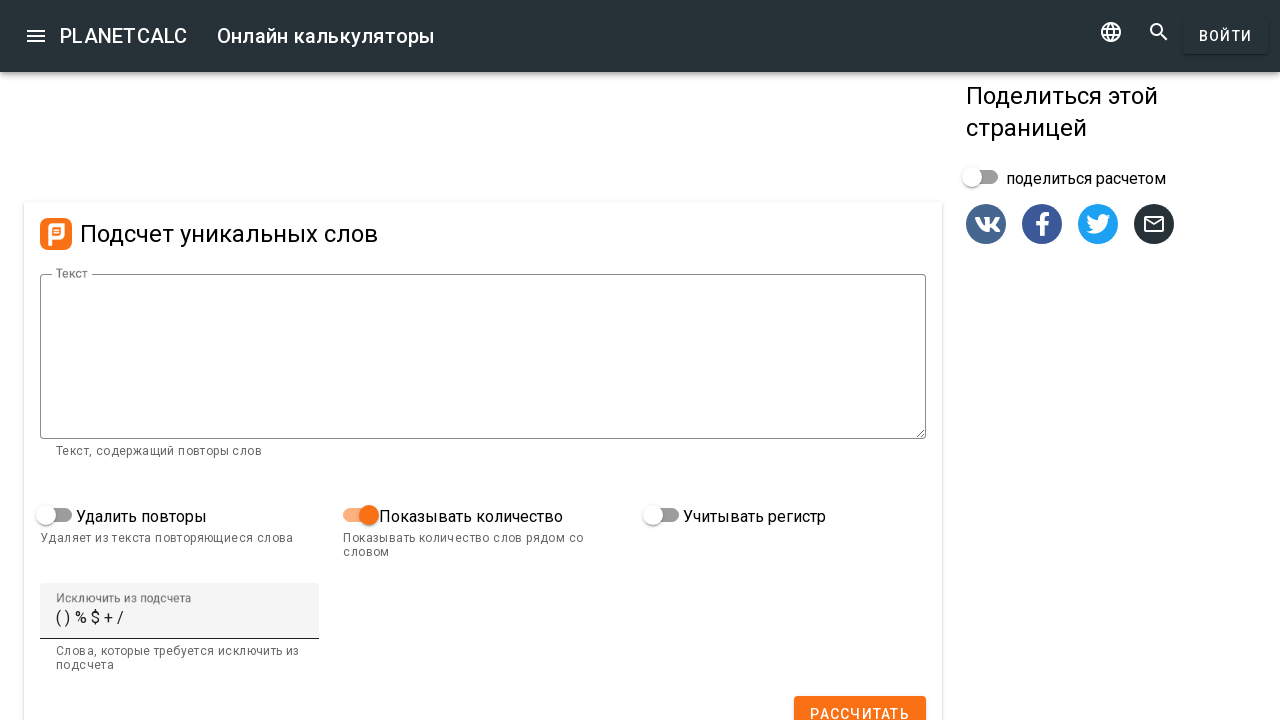

Filled text area with Russian text 'это мой дом не твой дом кот' on #dialogv6411ef3aee88a_text
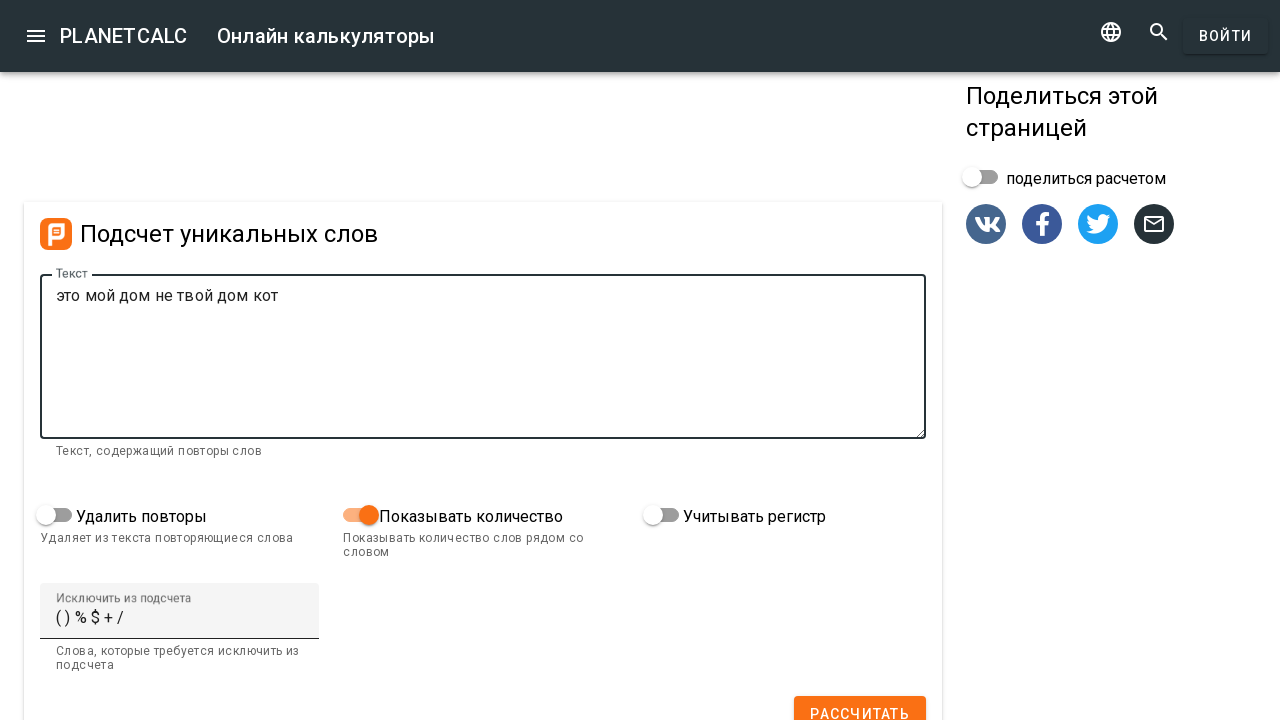

Clicked the calculate button at (860, 702) on #dialogv6411ef3aee88a_calculate
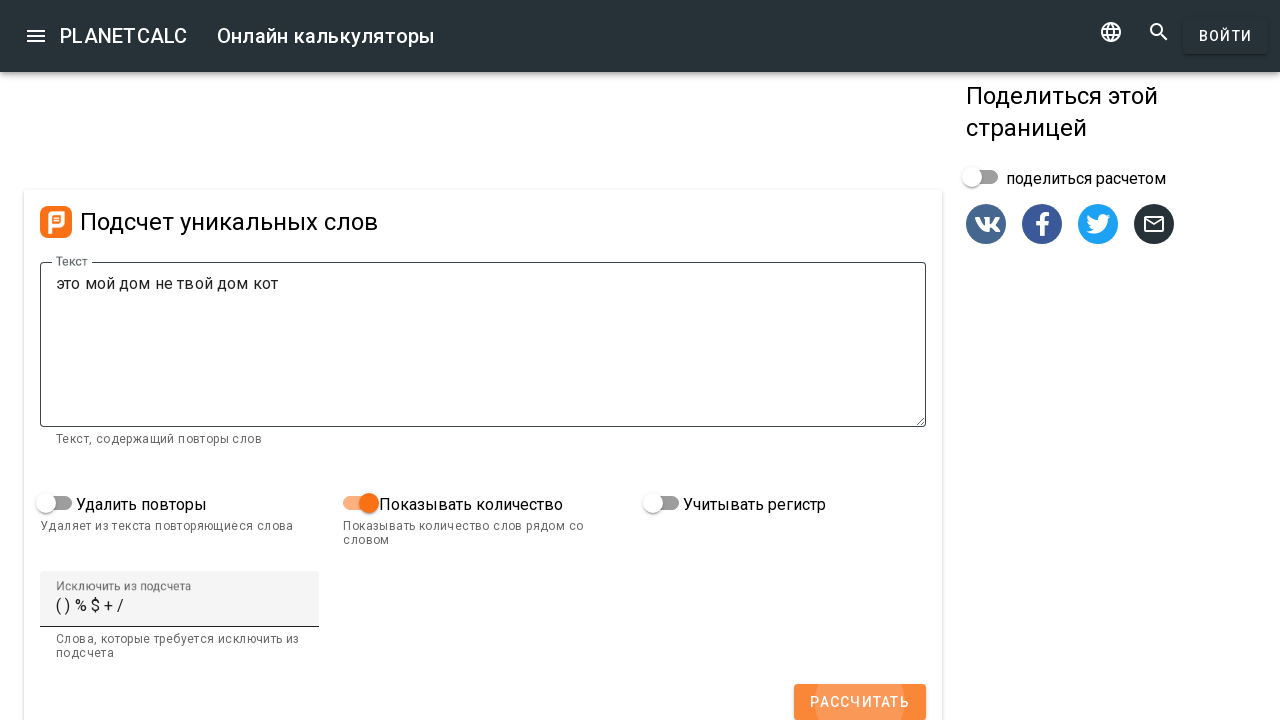

Waited 1000ms for calculation to complete
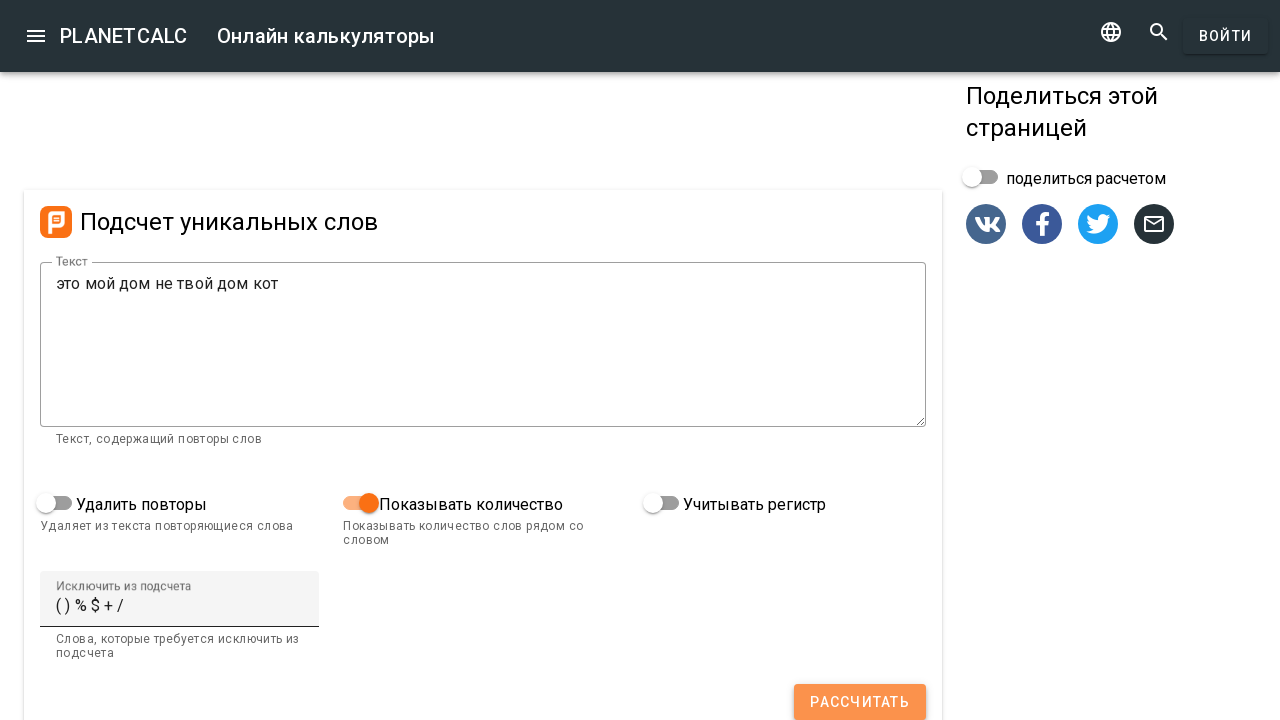

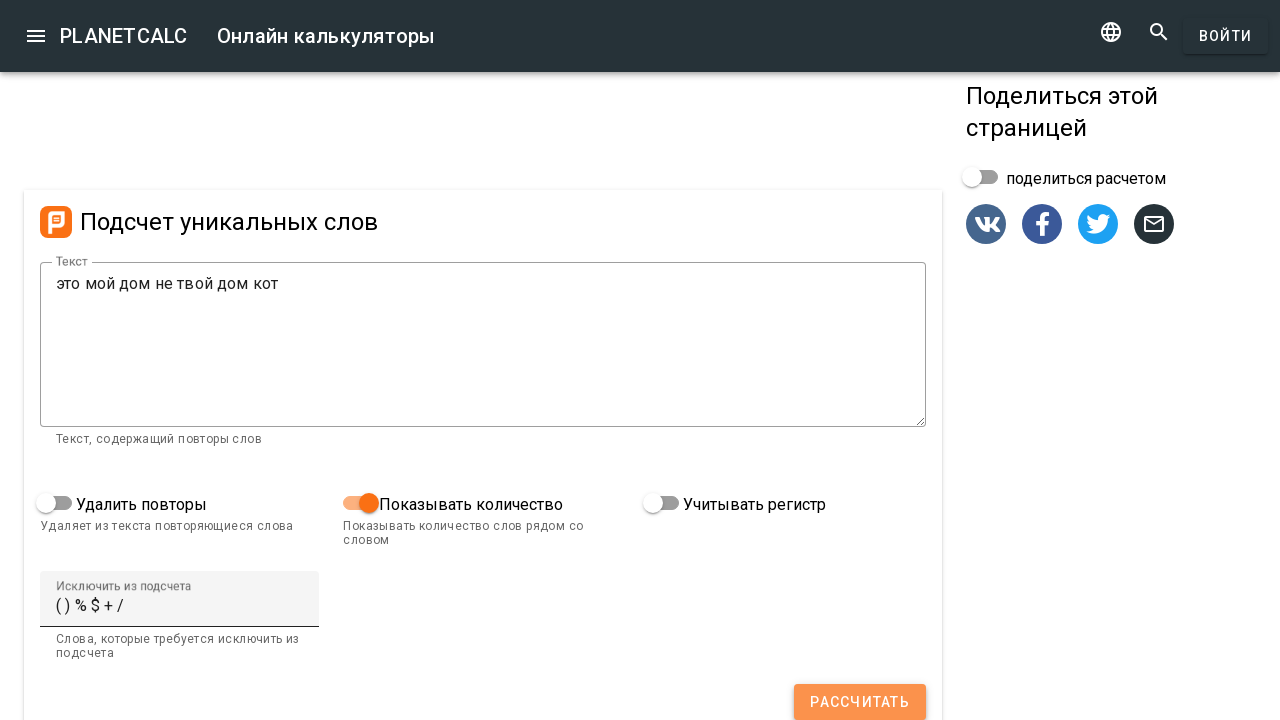